Navigates to Hepsiburada homepage and verifies the page loads successfully

Starting URL: https://hepsiburada.com

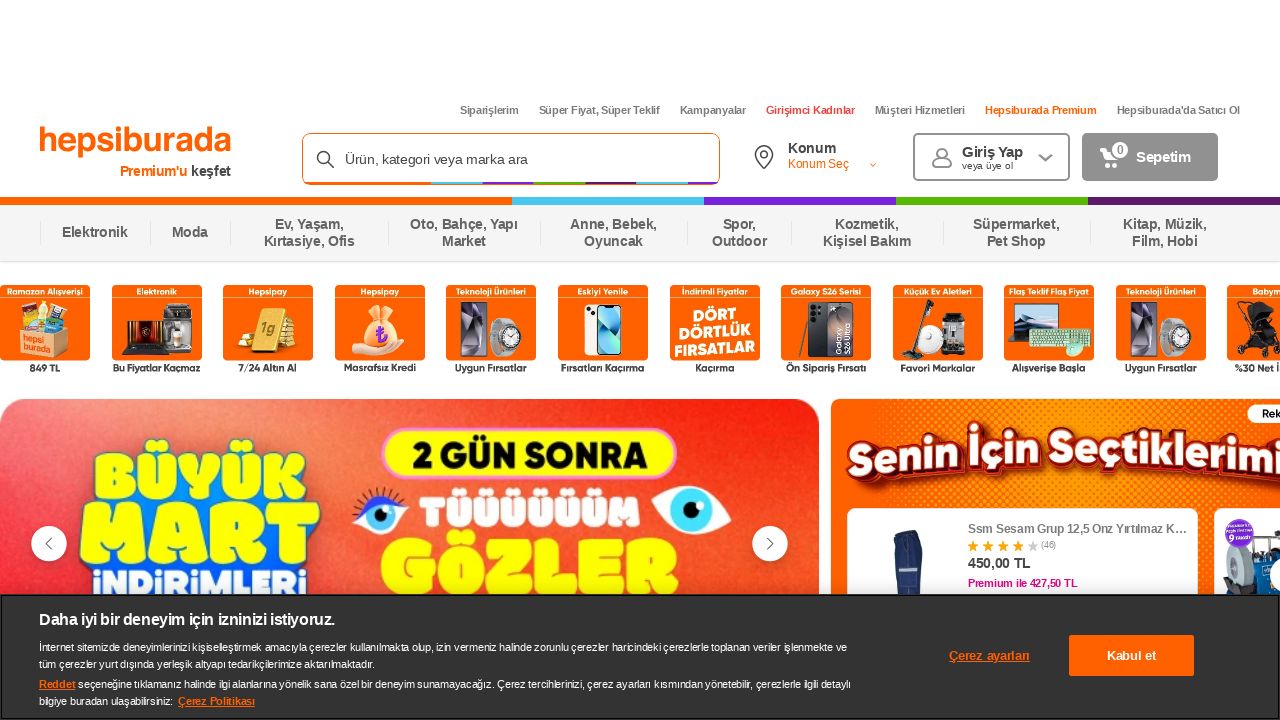

Waited for page DOM to fully load
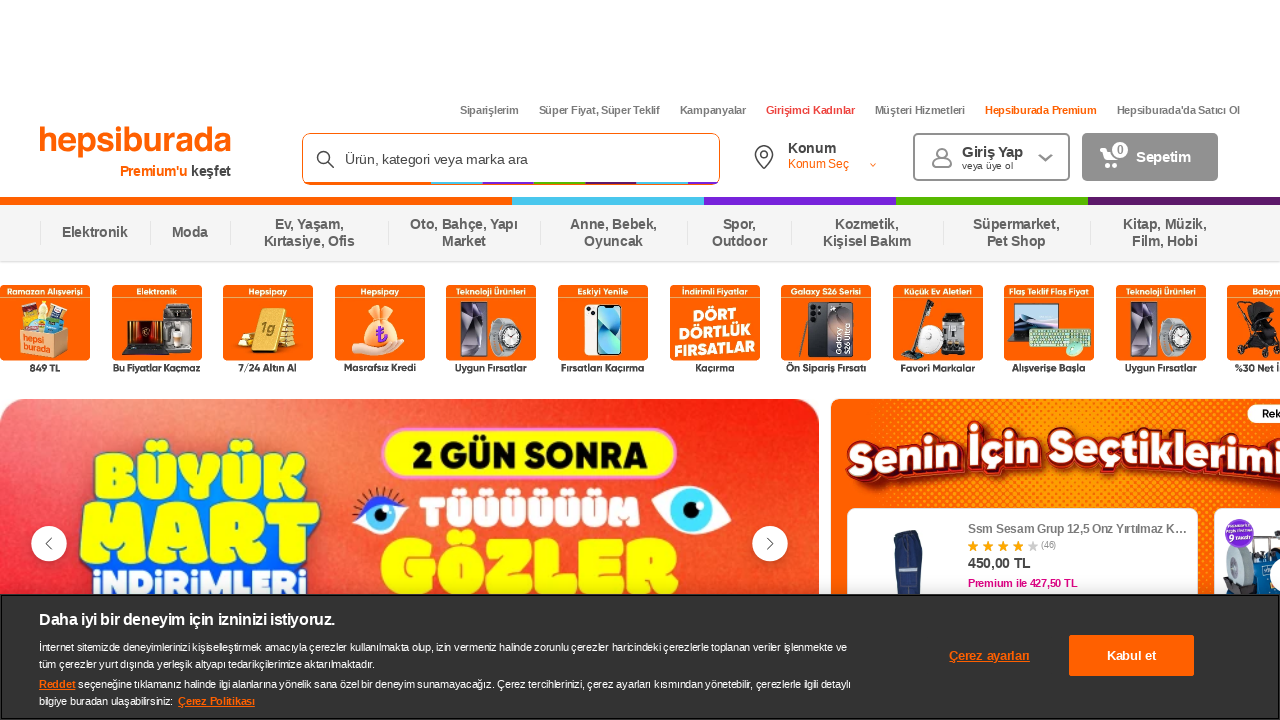

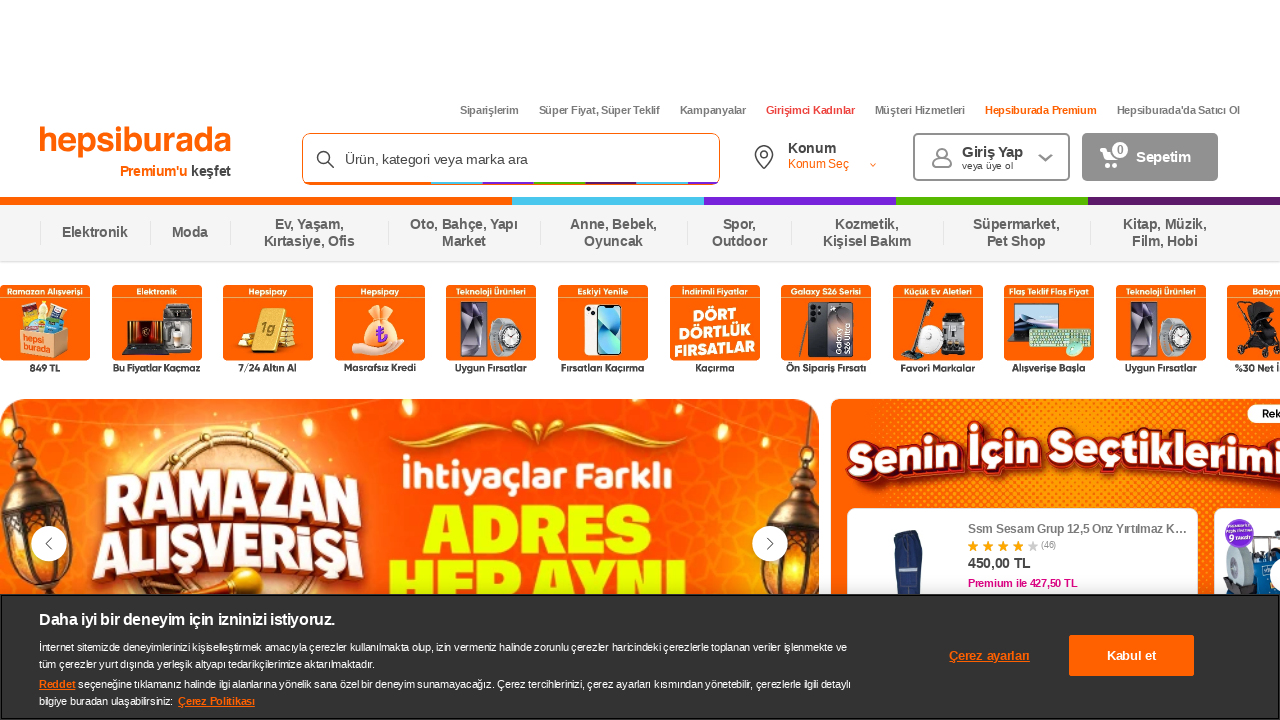